Tests the furniture category filtering functionality by navigating to Furniture section, applying a price range filter (40-200), verifying products are found, clicking the first product, and validating the price is within the specified range.

Starting URL: https://www.testotomasyonu.com/

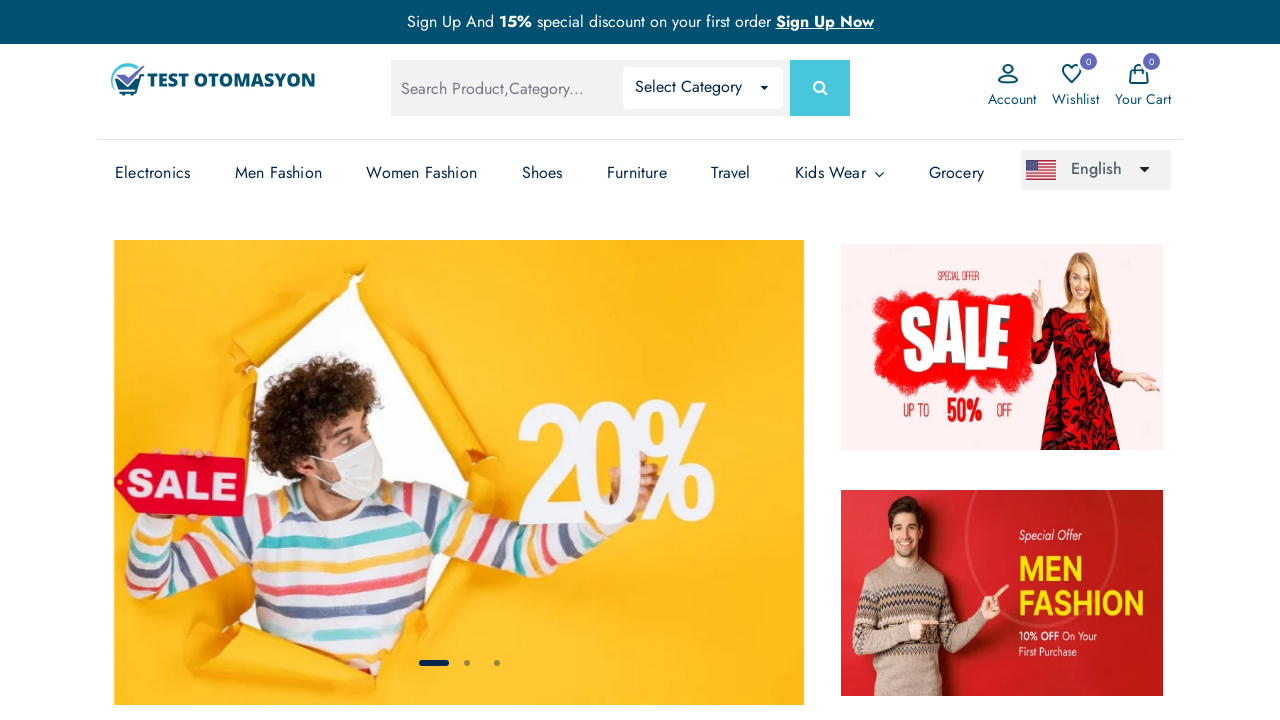

Clicked on Furniture category link at (637, 173) on xpath=(//a[text()='Furniture'])[3]
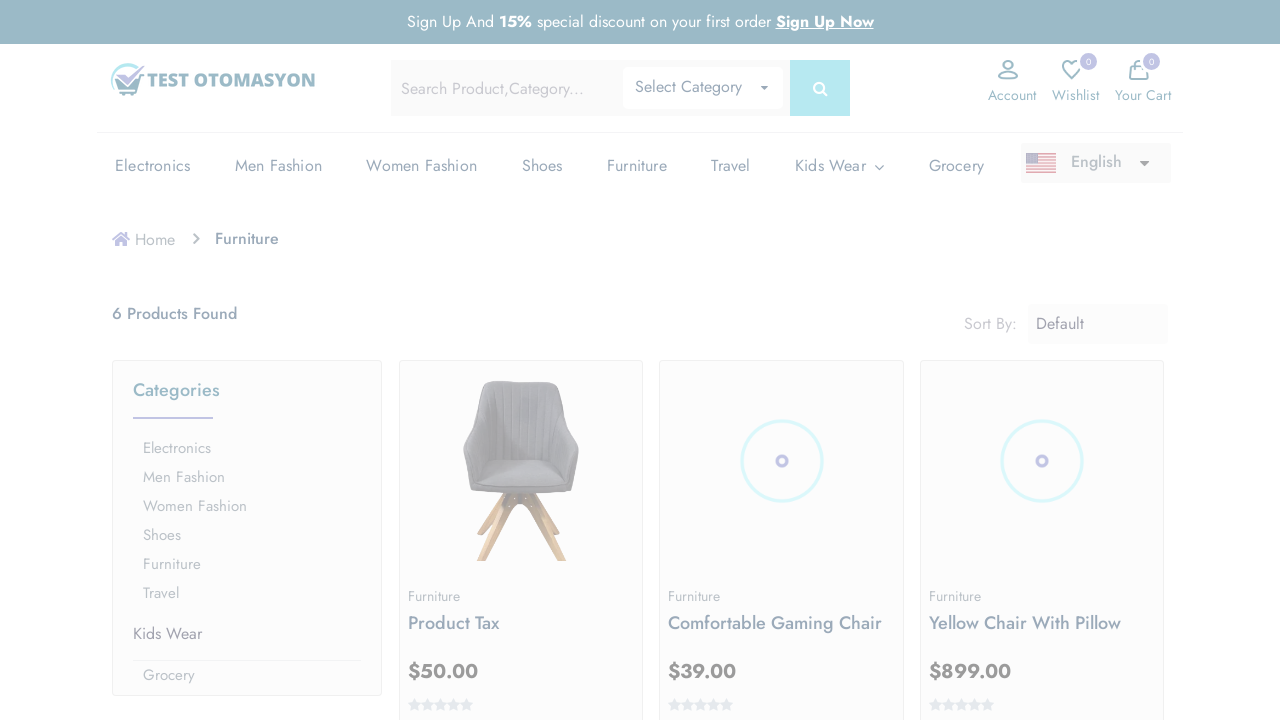

Cleared minimum price filter field on input[name='min']
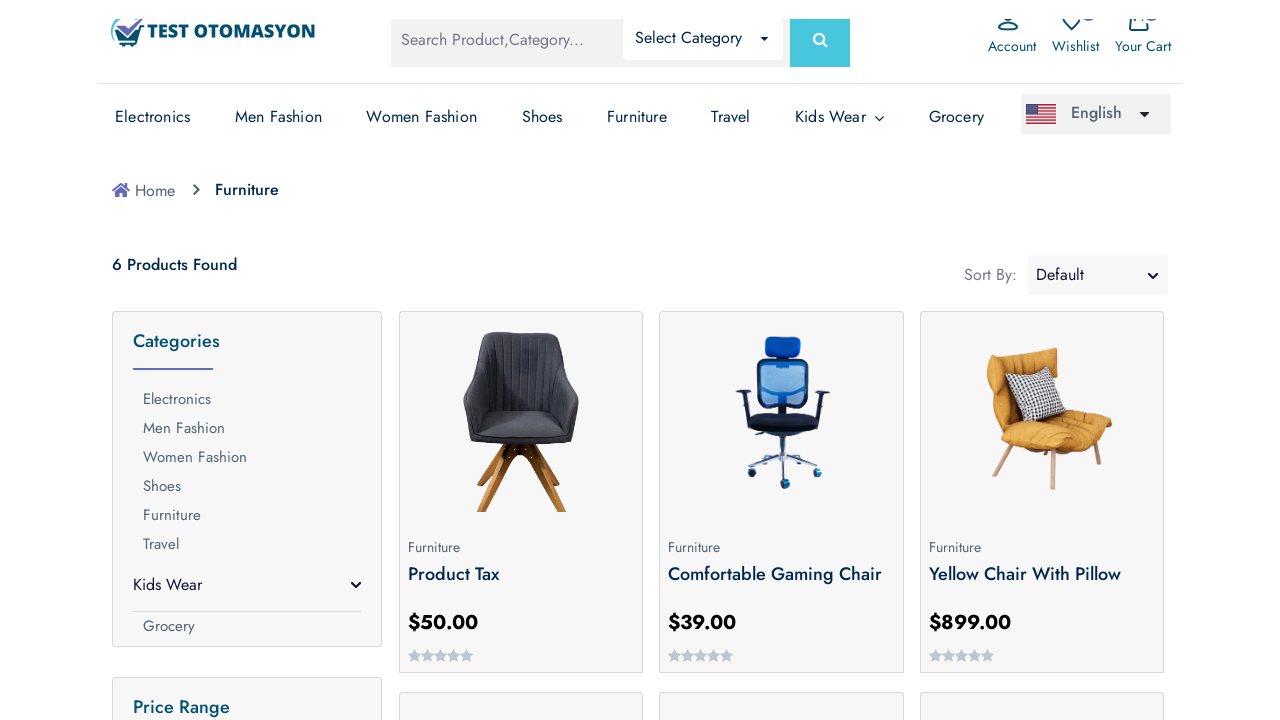

Entered minimum price value of 40 on input[name='min']
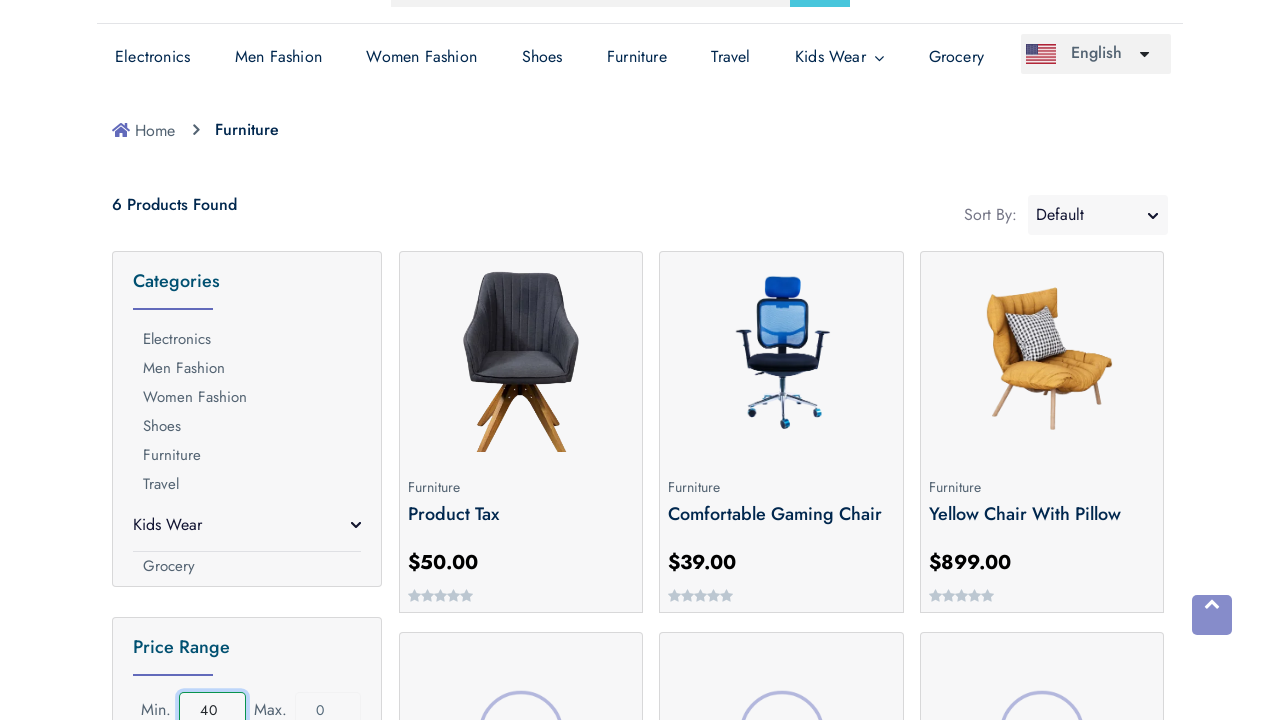

Cleared maximum price filter field on input[name='max']
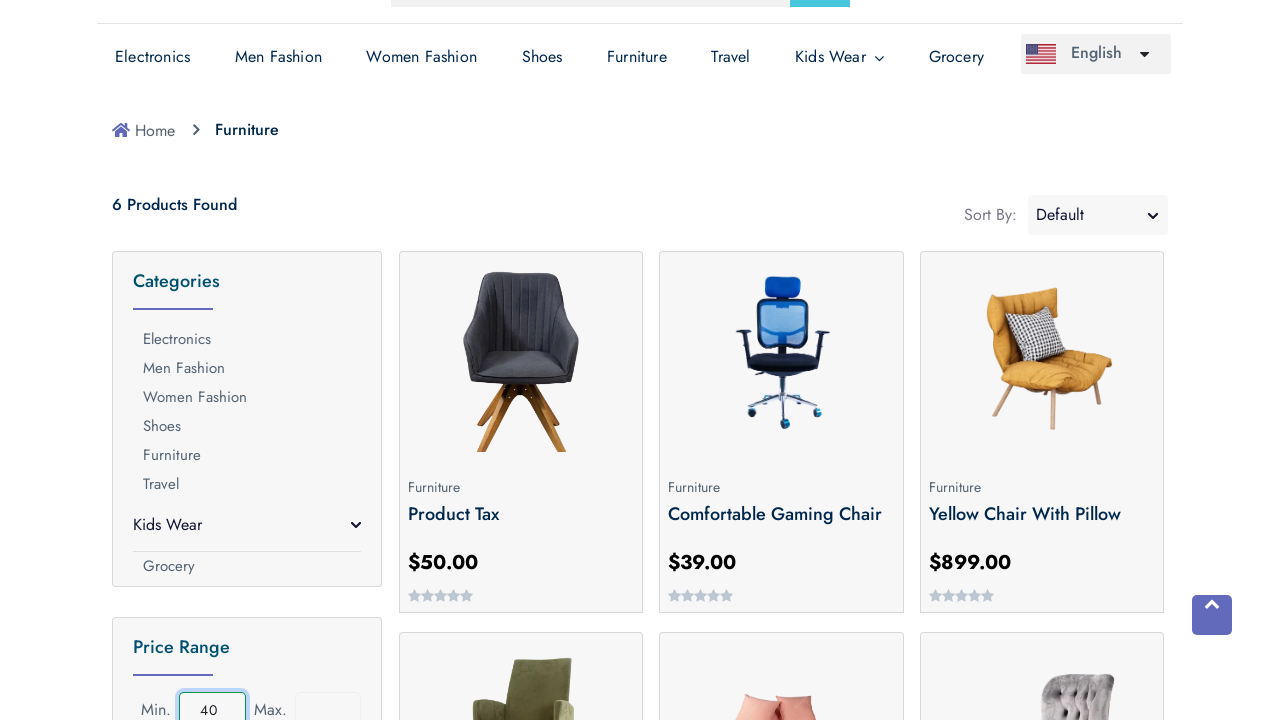

Entered maximum price value of 200 on input[name='max']
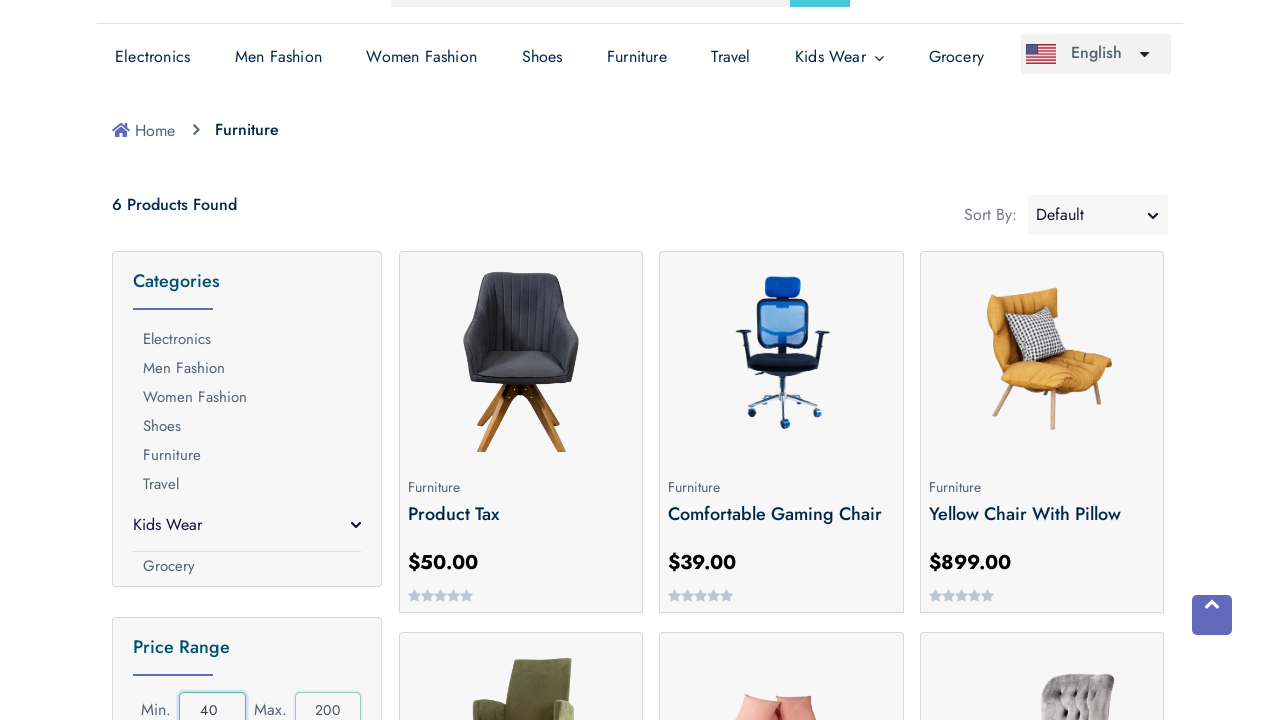

Scrolled down to view filter button
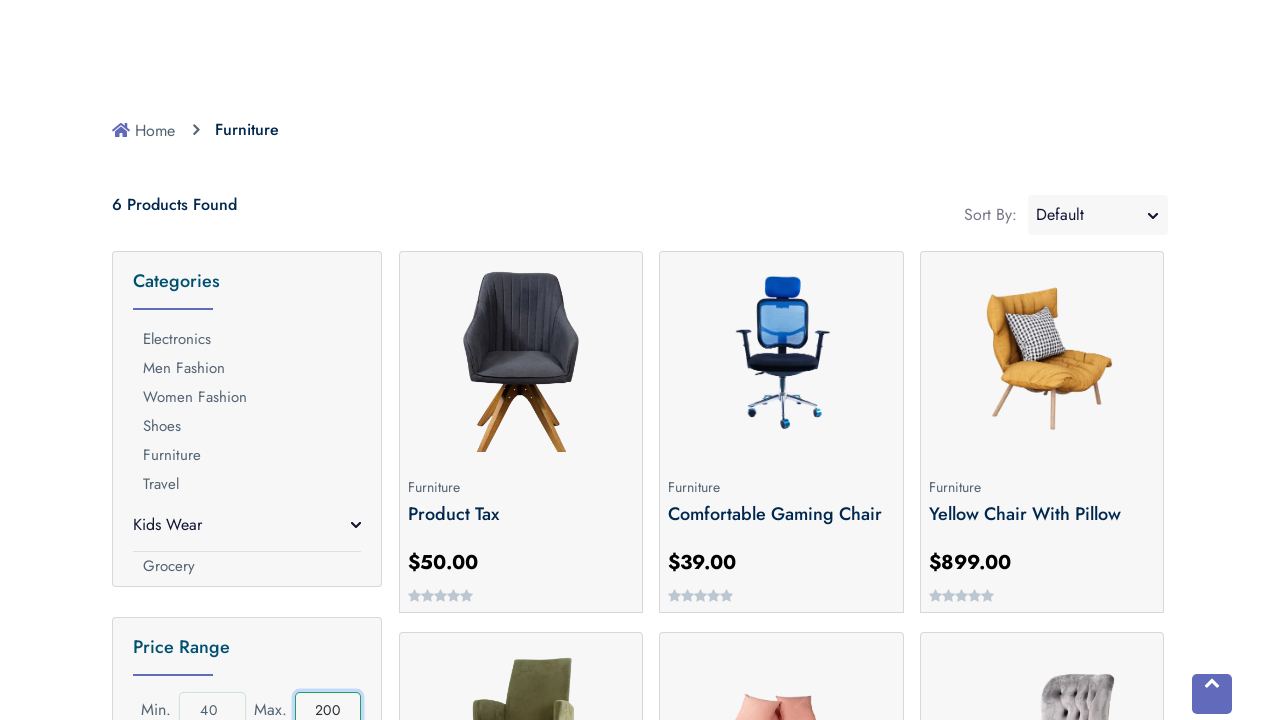

Clicked filter button to apply price range (40-200) at (247, 131) on [name='button']
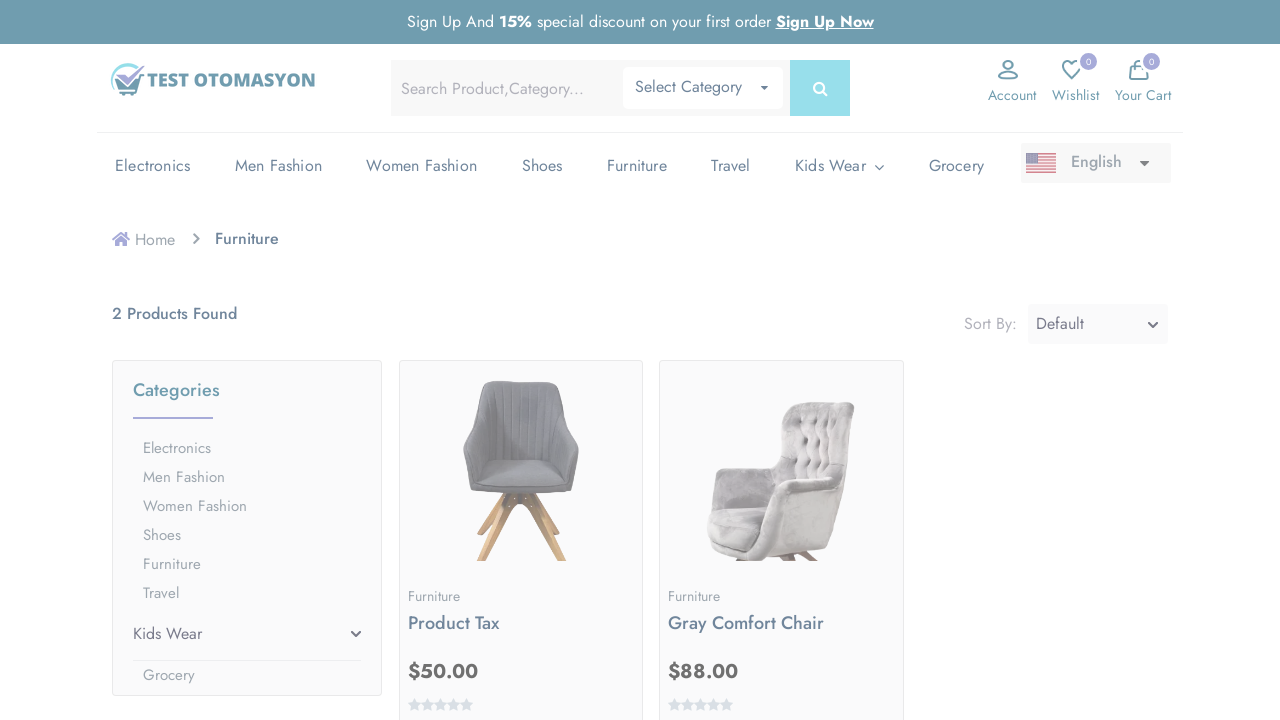

Filtered products loaded successfully
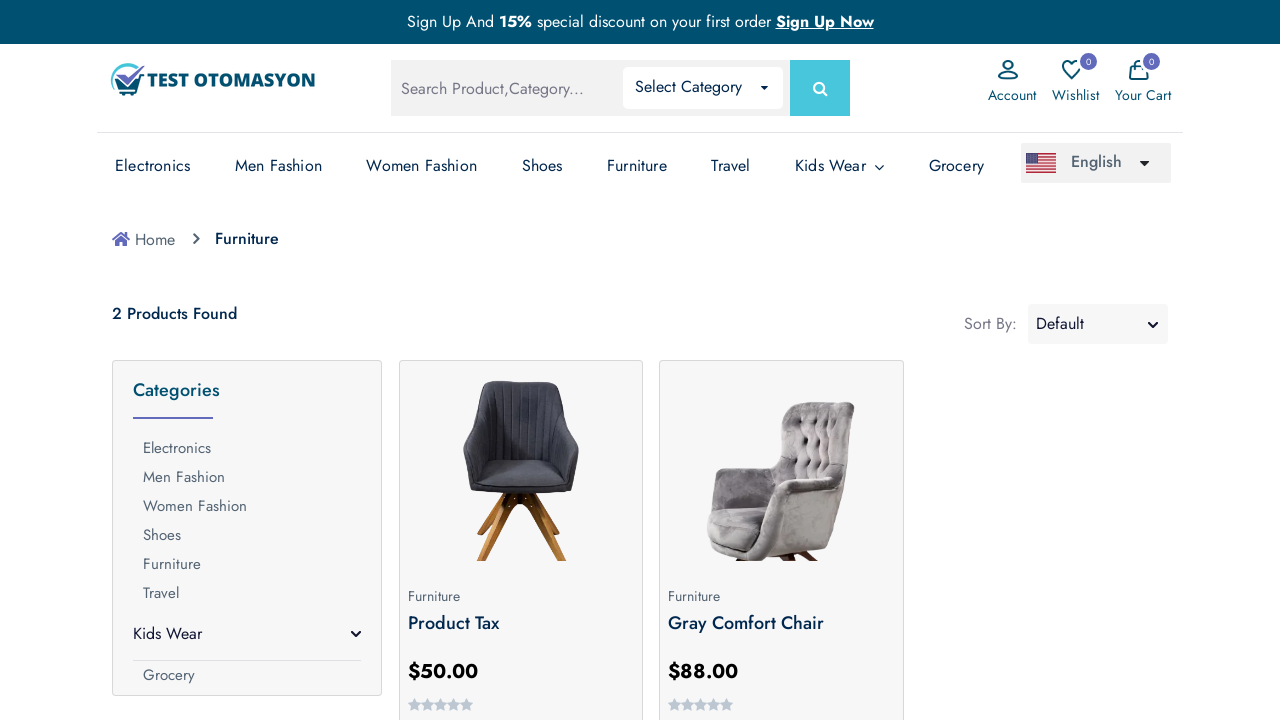

Clicked on the first filtered furniture product at (521, 540) on div.product-box.mb-2.pb-1 >> nth=0
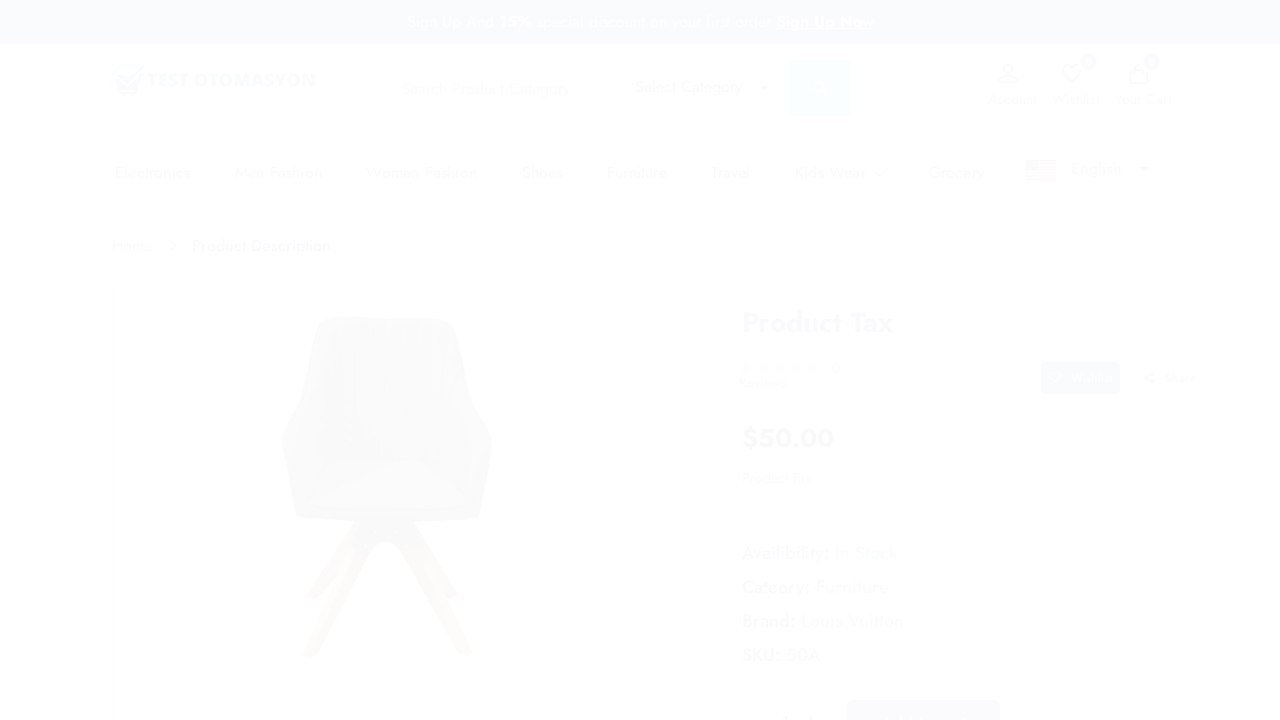

Product price element is now visible on product detail page
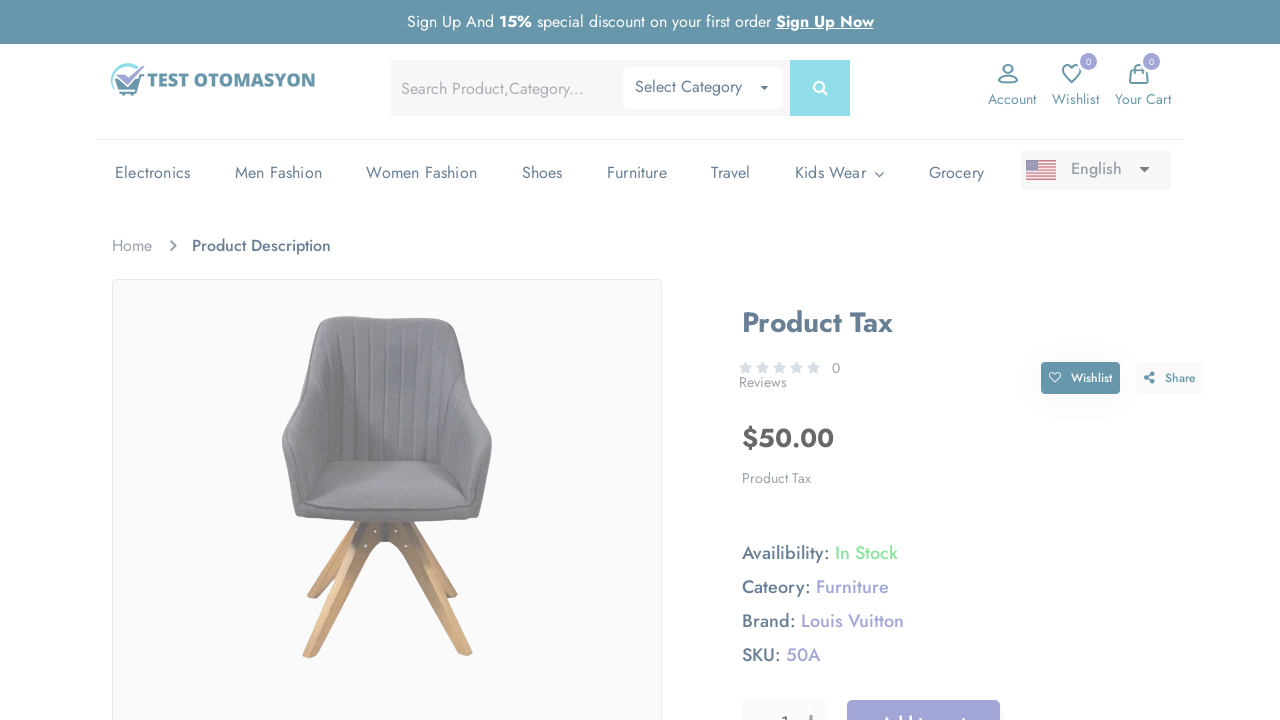

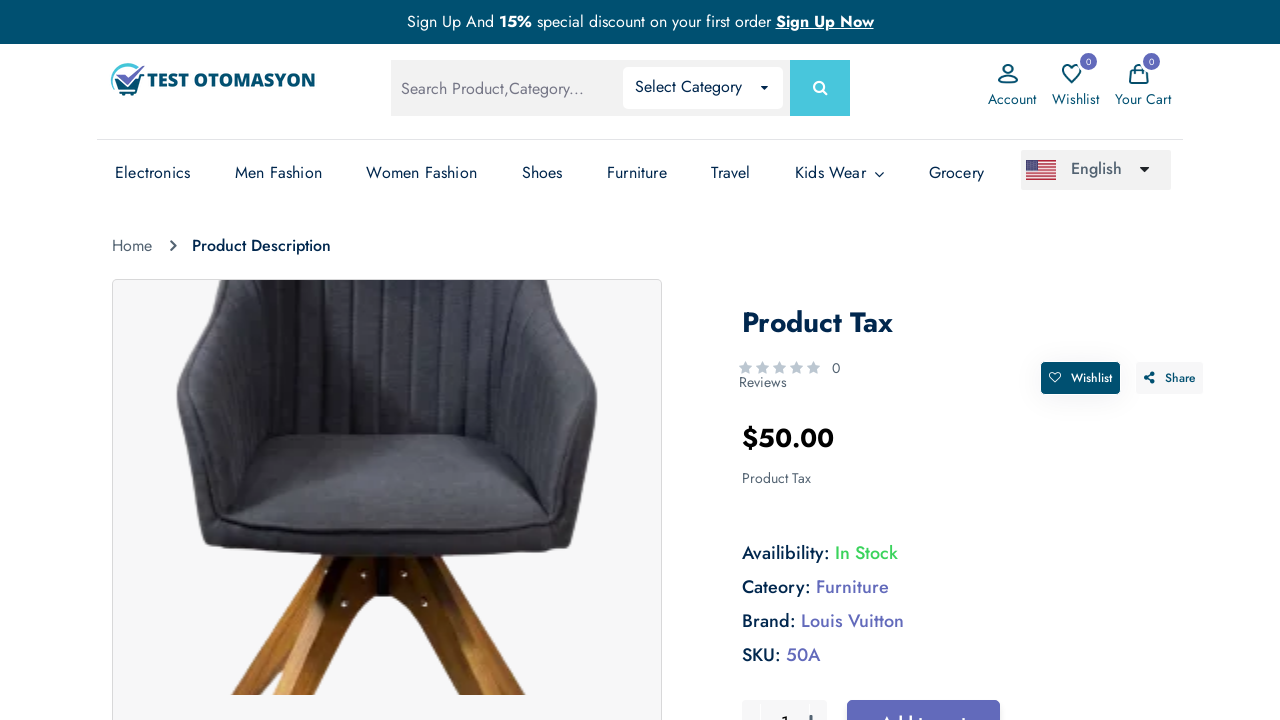